Navigates to a dropdown menu demo page and waits for the select dropdown element to be present

Starting URL: https://www.globalsqa.com/demo-site/select-dropdown-menu/

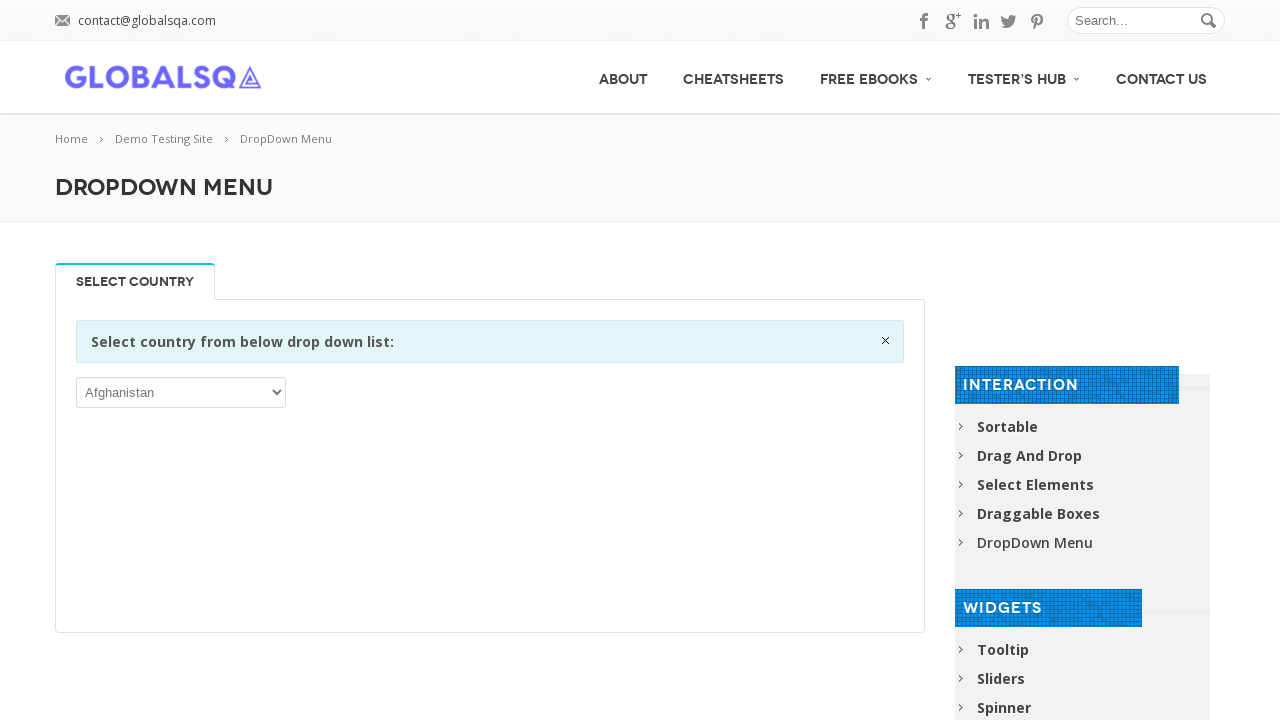

Navigated to select dropdown menu demo page
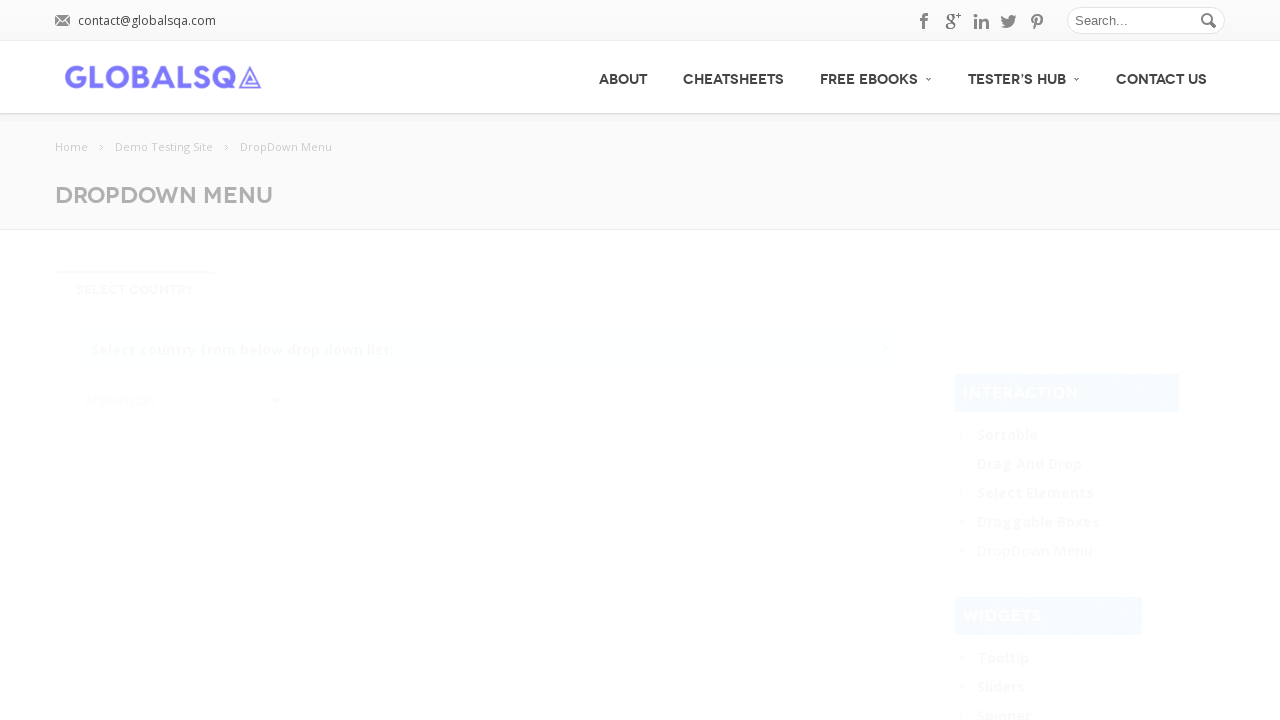

Select dropdown element is now visible
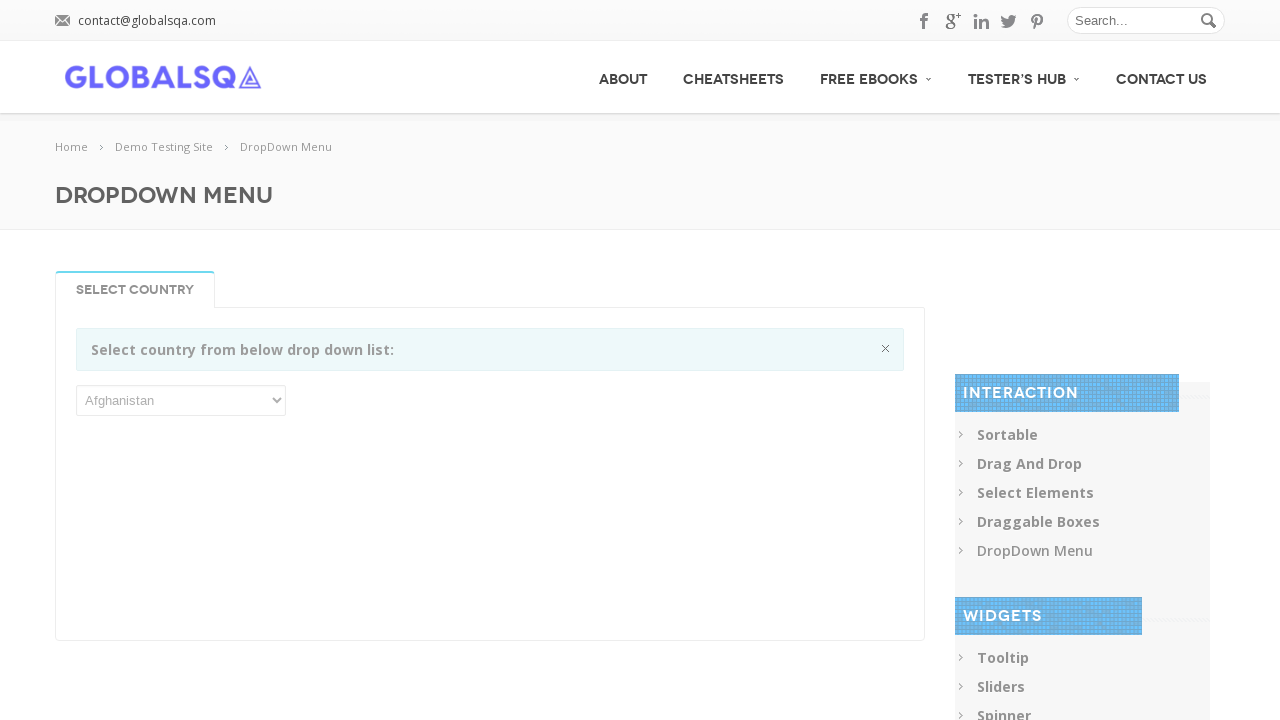

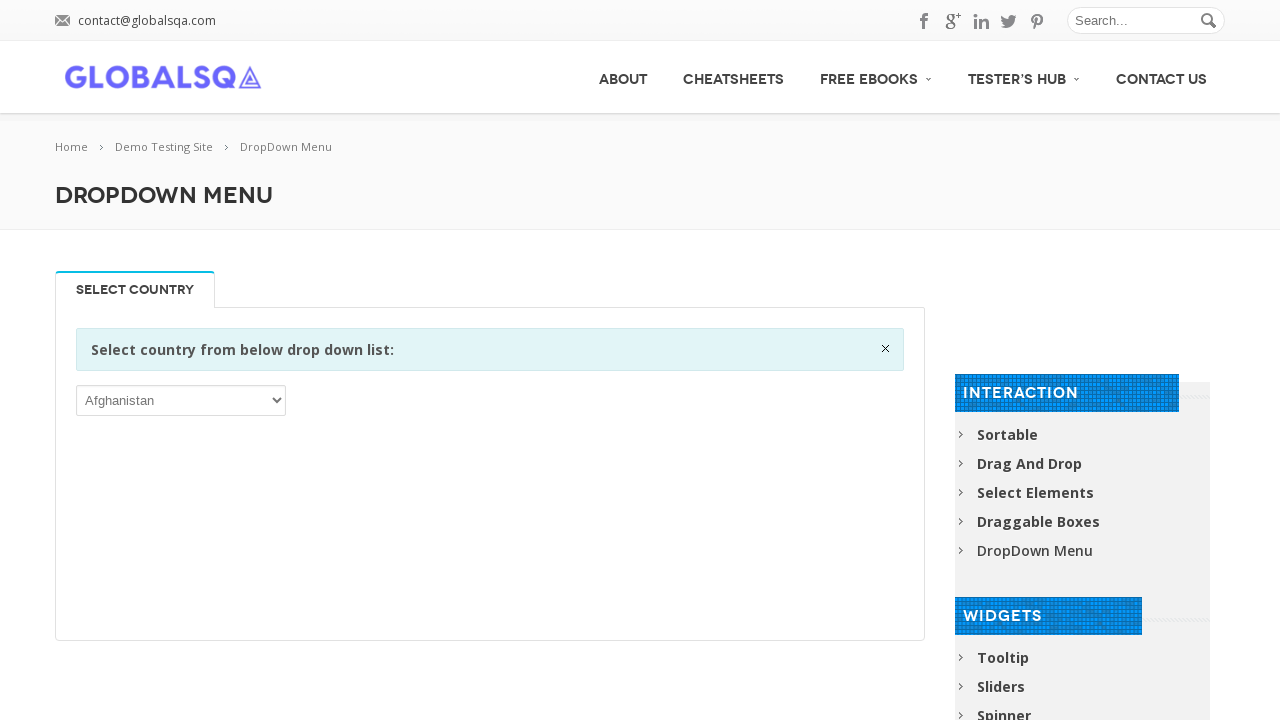